Tests checkbox functionality by verifying initial states, clicking checkboxes to toggle them, and asserting the expected selected/unselected states.

Starting URL: http://the-internet.herokuapp.com/checkboxes

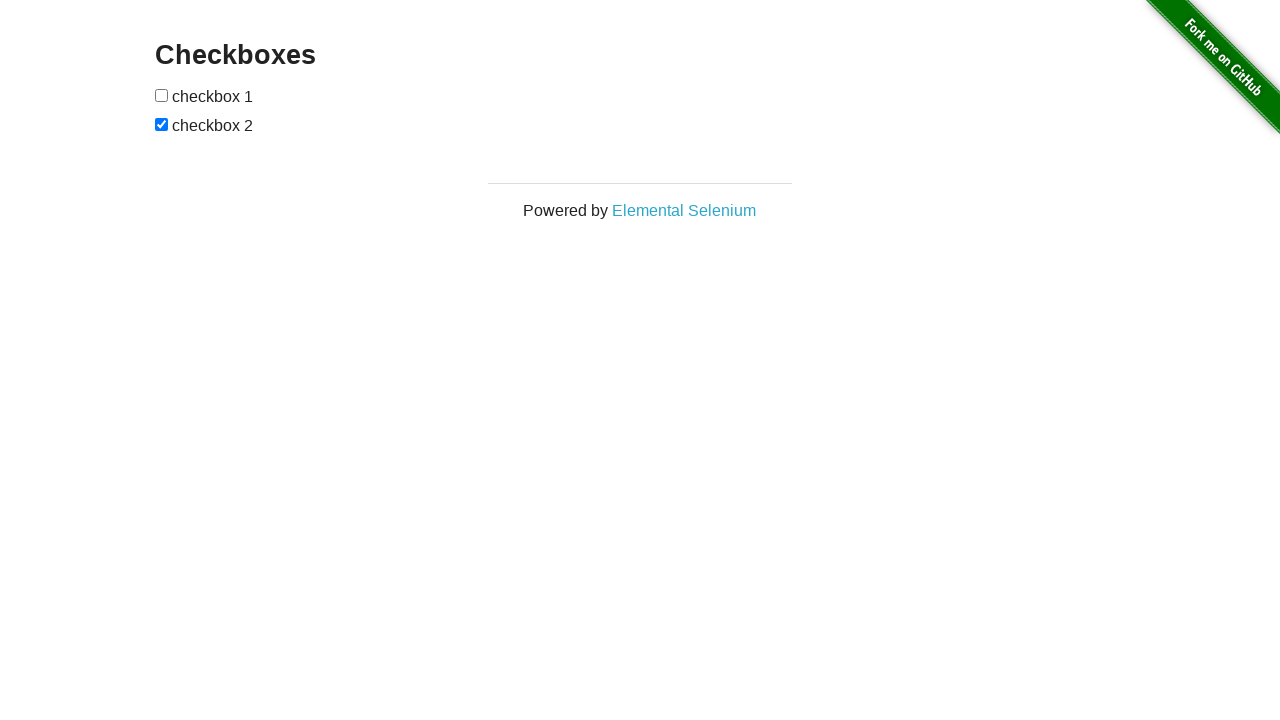

Located all checkboxes on the page
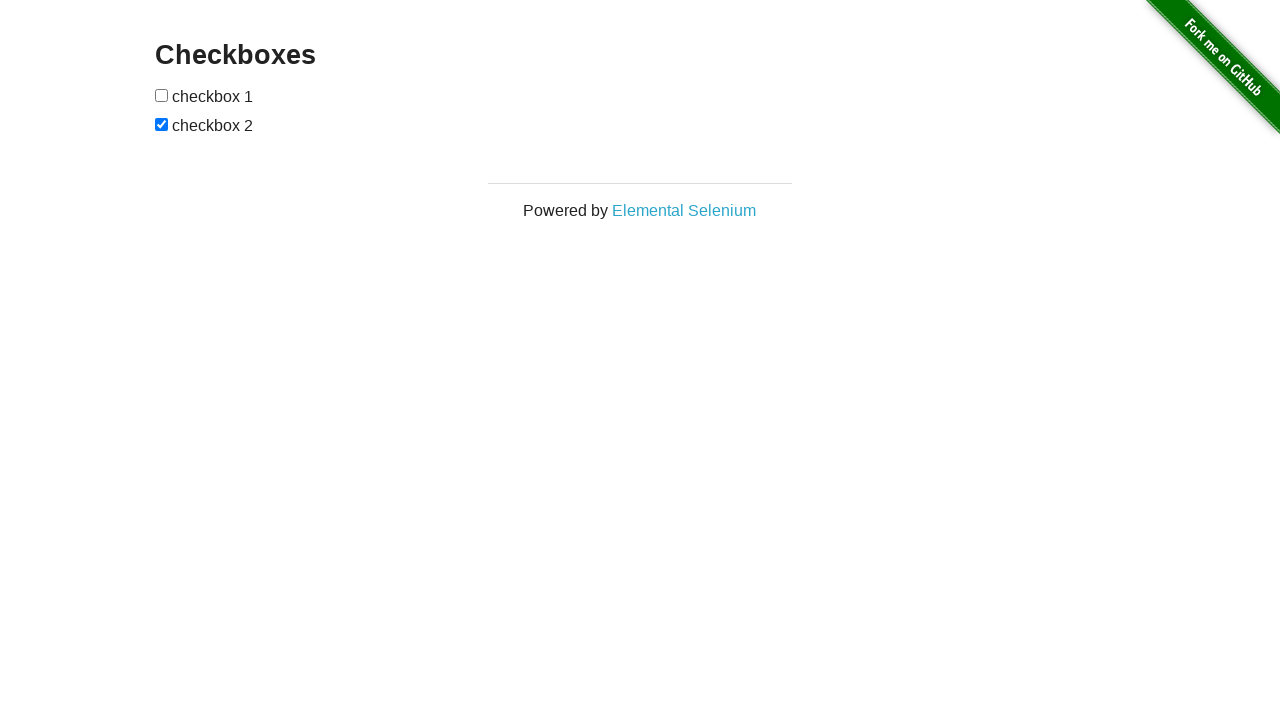

Verified first checkbox is initially unchecked
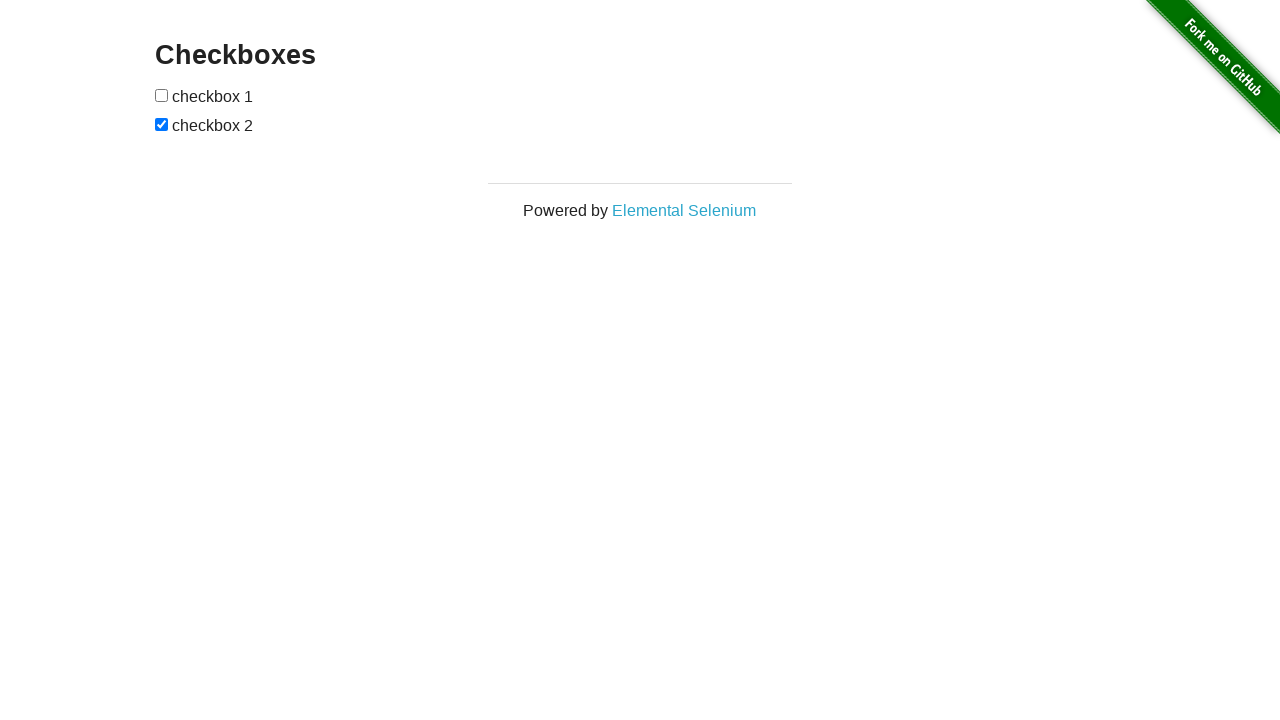

Clicked first checkbox to check it at (162, 95) on xpath=//input[@type='checkbox'] >> nth=0
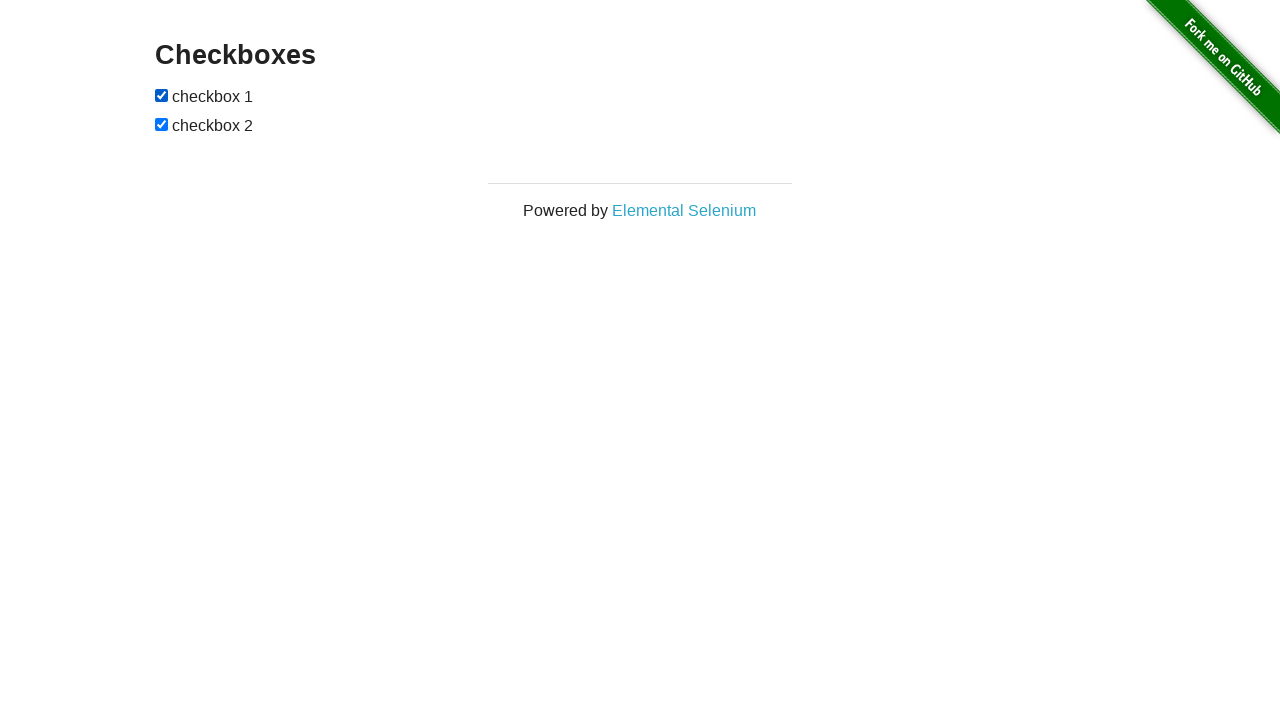

Verified first checkbox is now checked
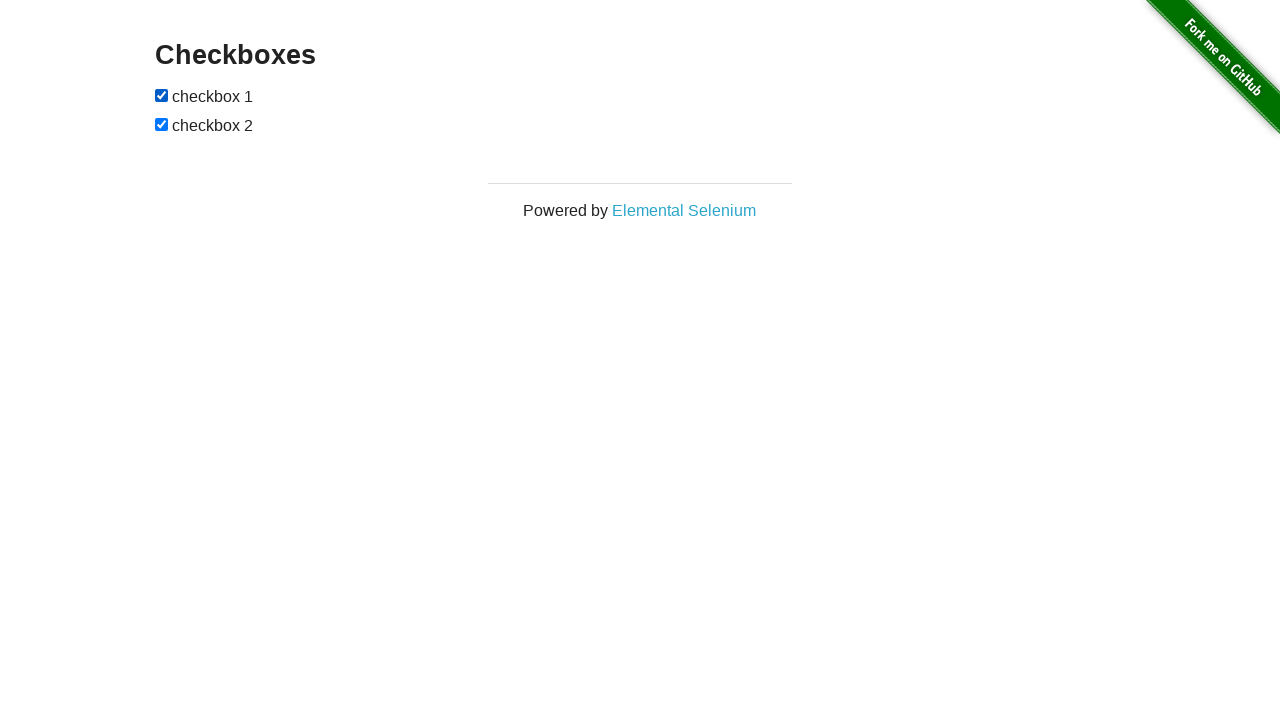

Verified second checkbox is initially checked
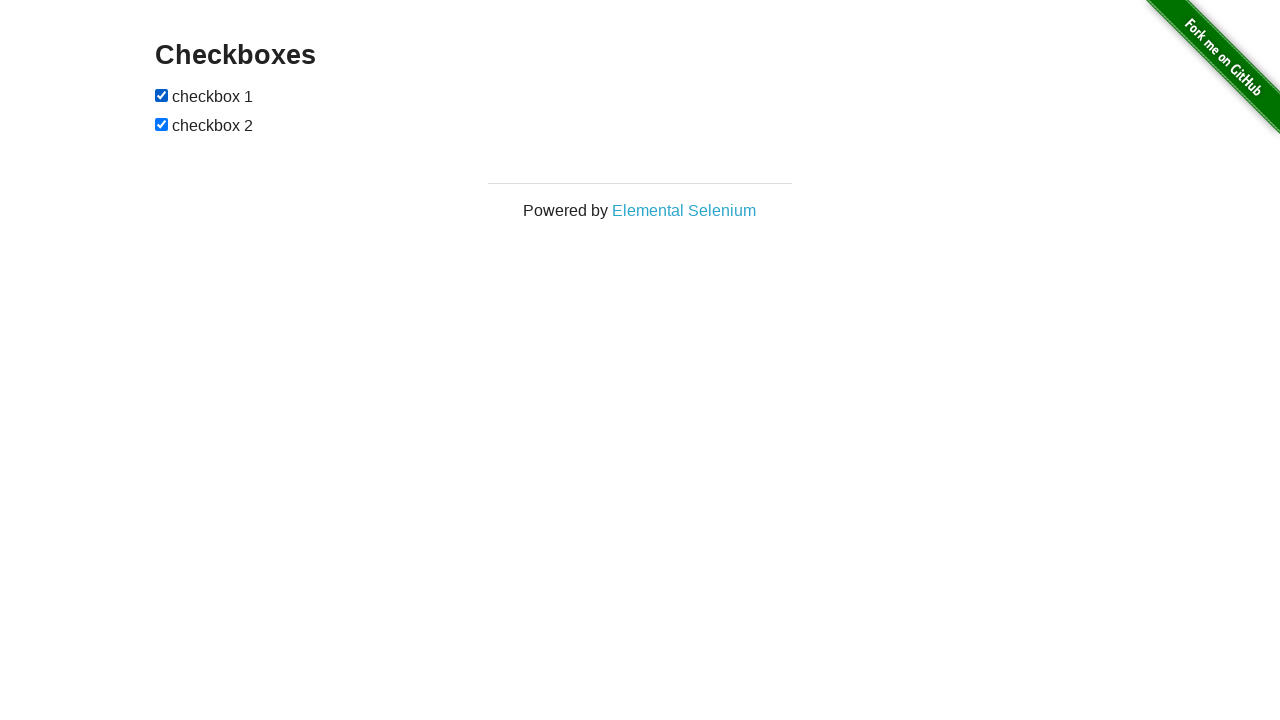

Clicked second checkbox to uncheck it at (162, 124) on xpath=//input[@type='checkbox'] >> nth=1
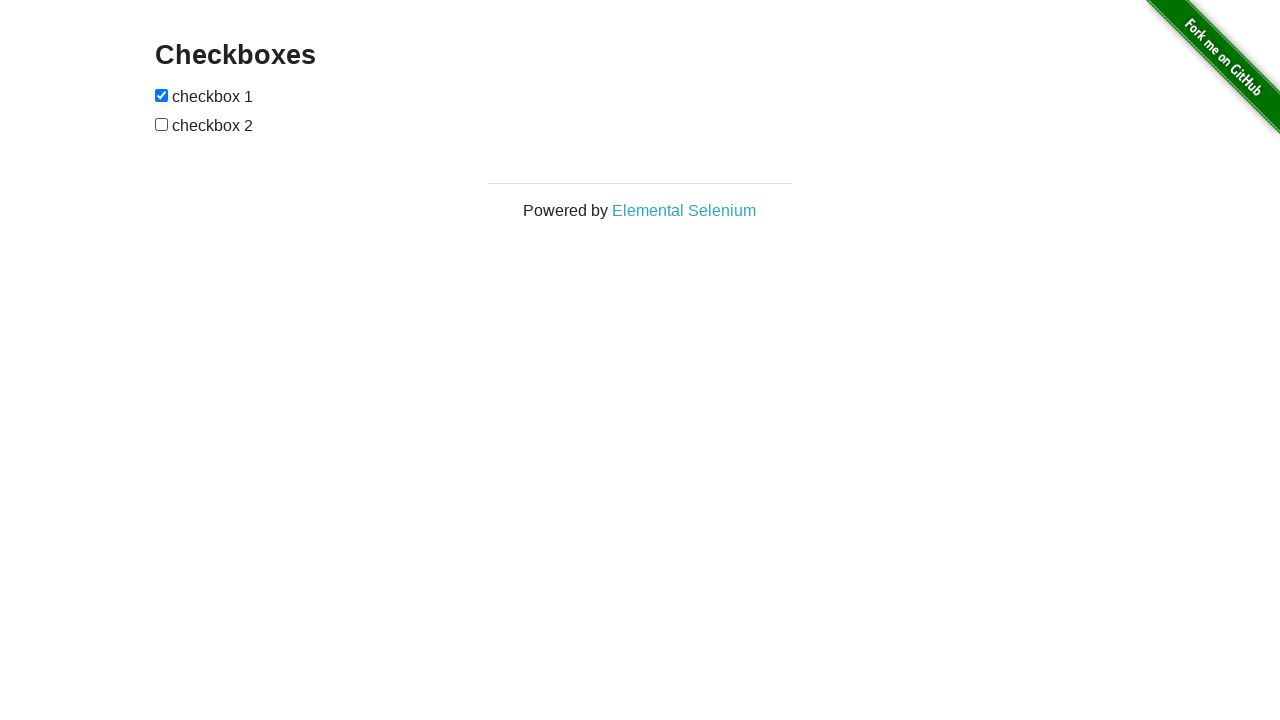

Verified second checkbox is now unchecked
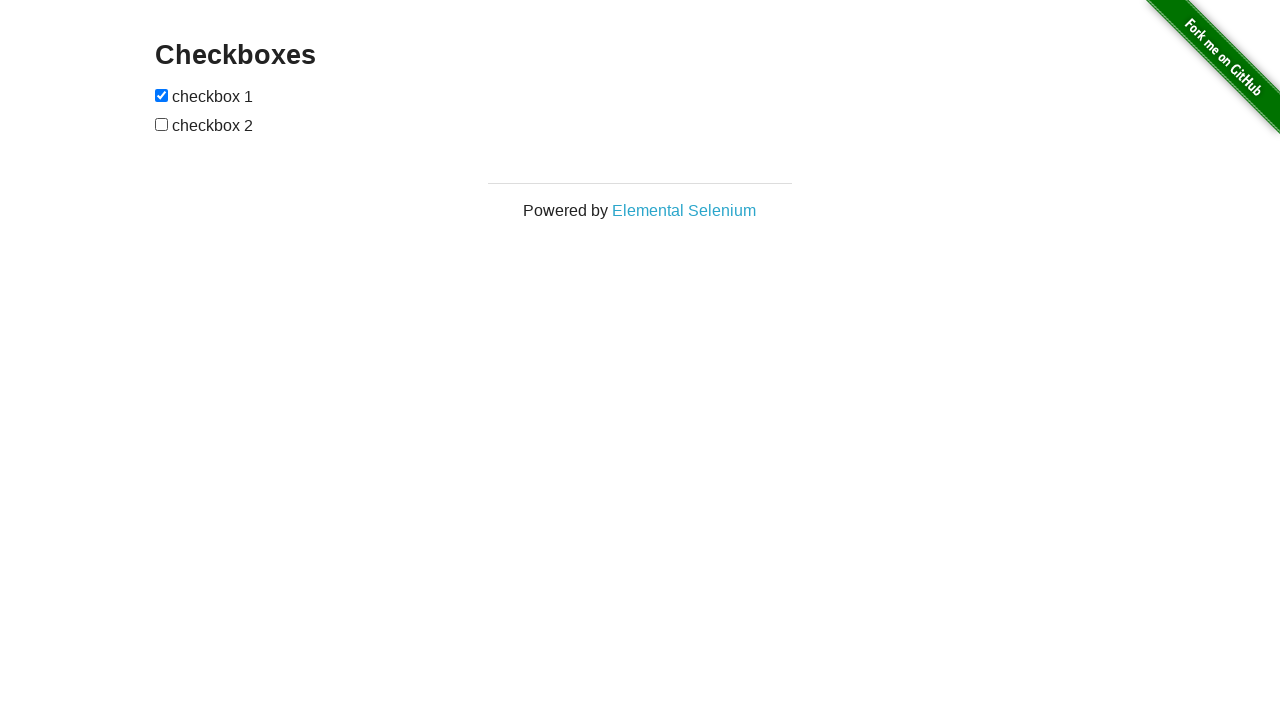

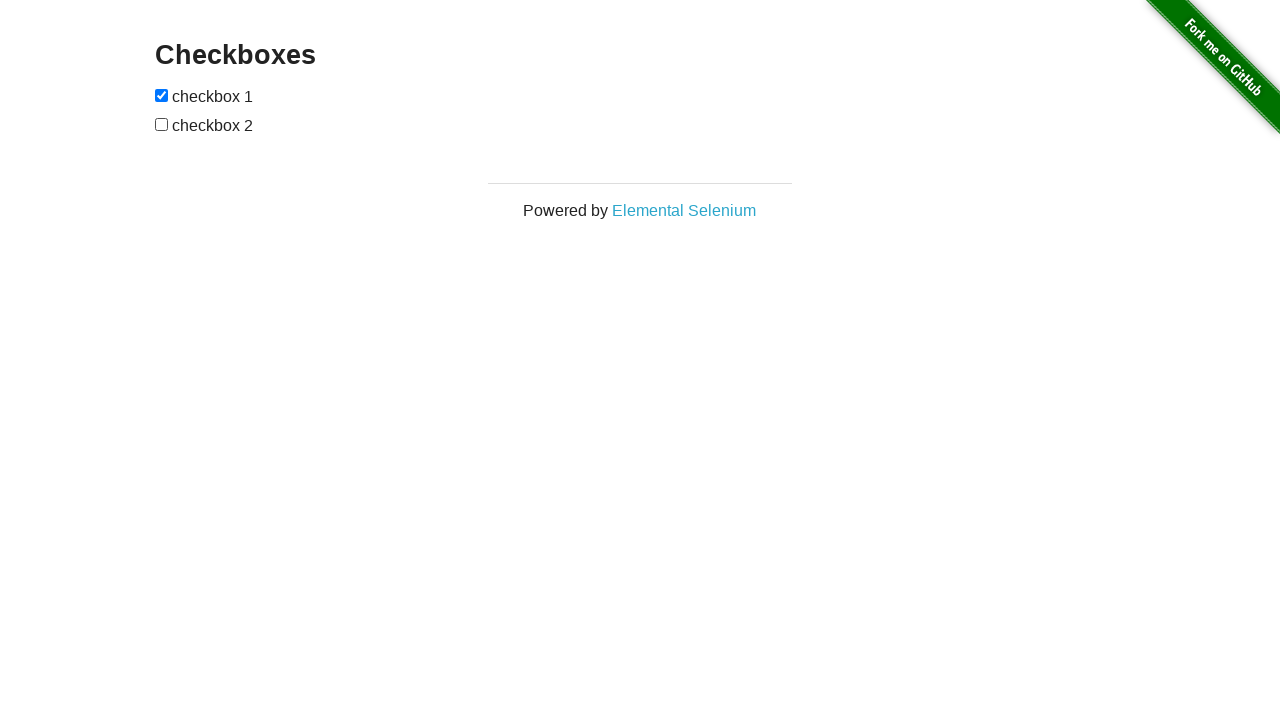